Tests confirmation dialog box by clicking a button to trigger an alert and accepting it with OK

Starting URL: https://www.techlearn.in/code/confirmation-dialog-box/

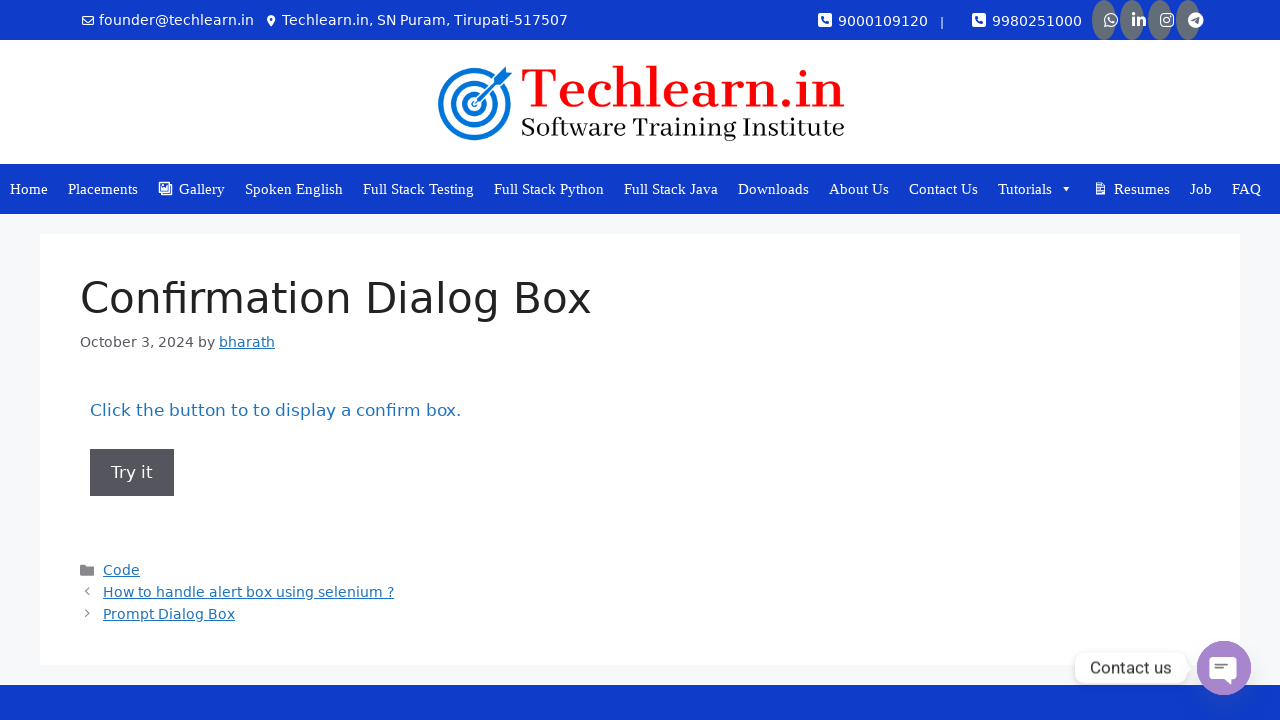

Clicked button to trigger confirmation dialog at (132, 472) on xpath=//*[@id='post-725']/div/div/div/div/div/div/div/button
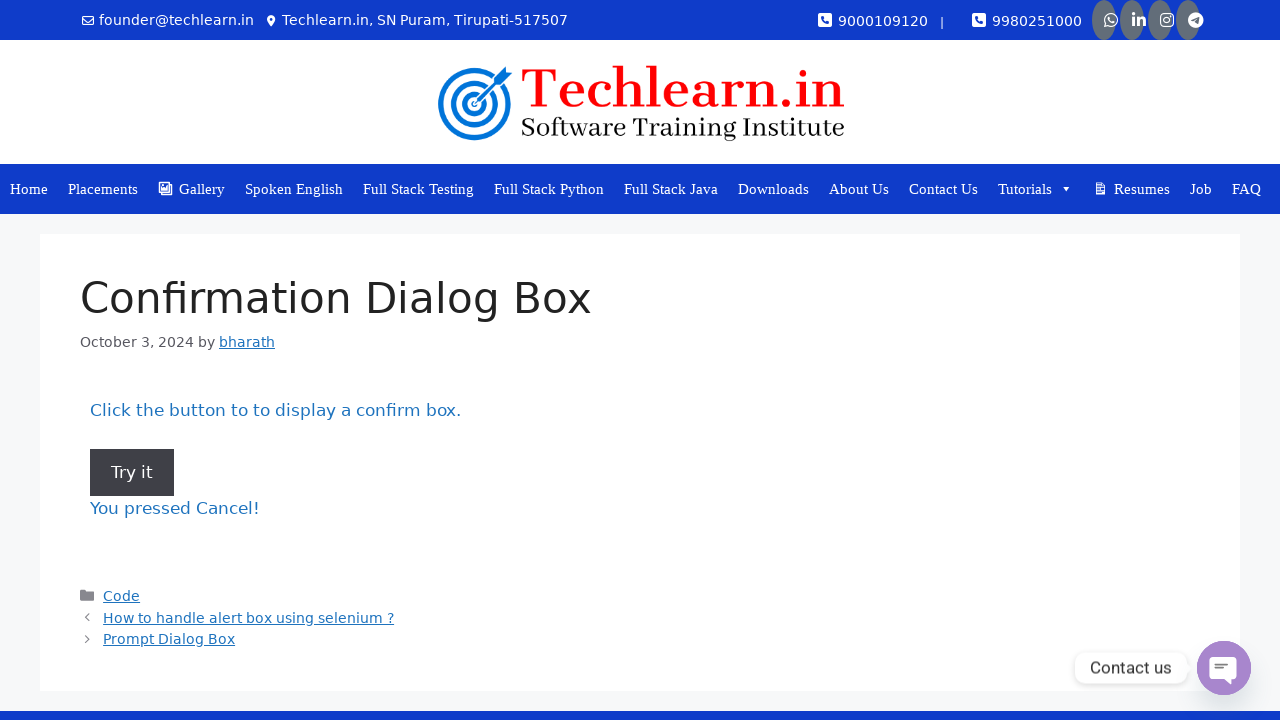

Set up dialog handler to accept alerts
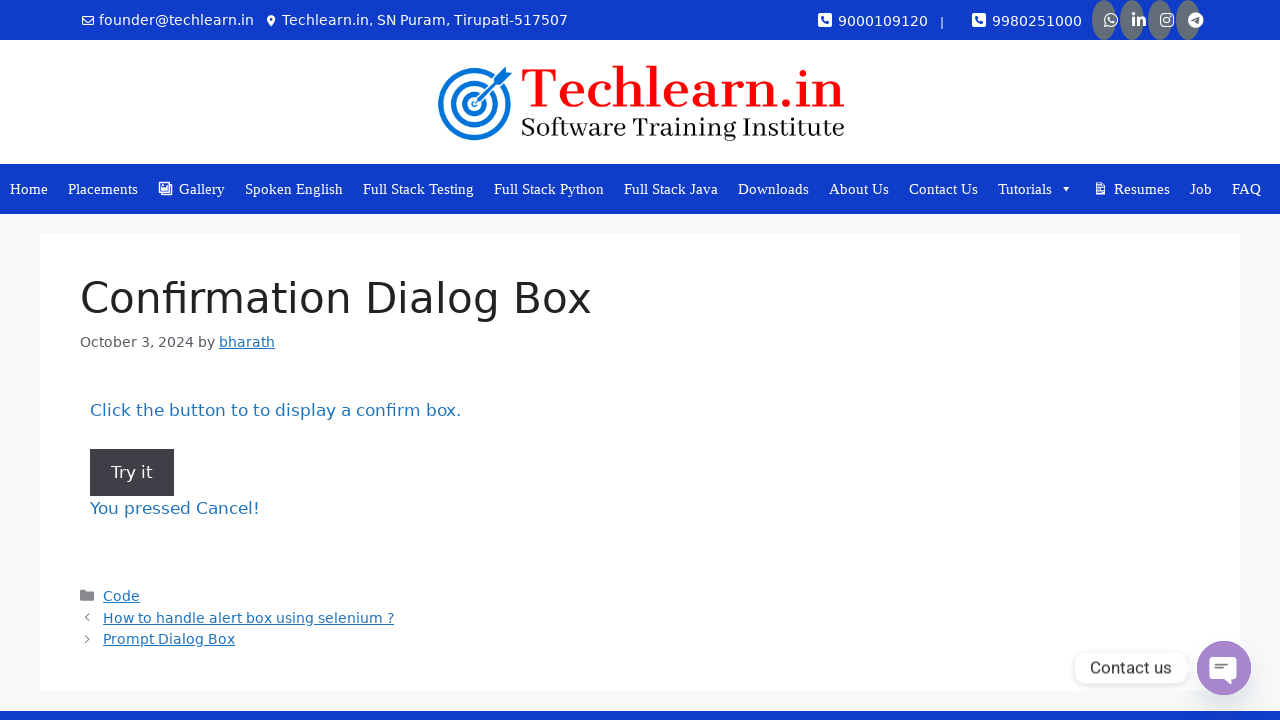

Clicked button and accepted confirmation dialog with OK at (132, 472) on xpath=//*[@id='post-725']/div/div/div/div/div/div/div/button
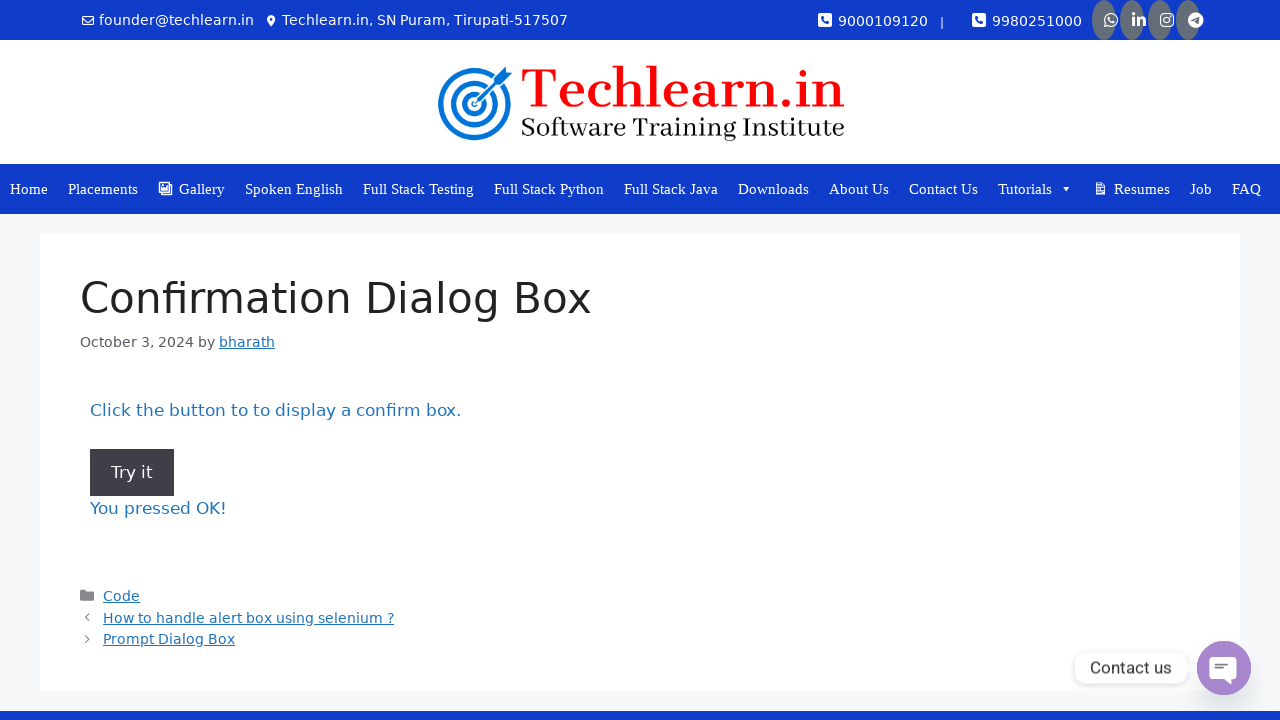

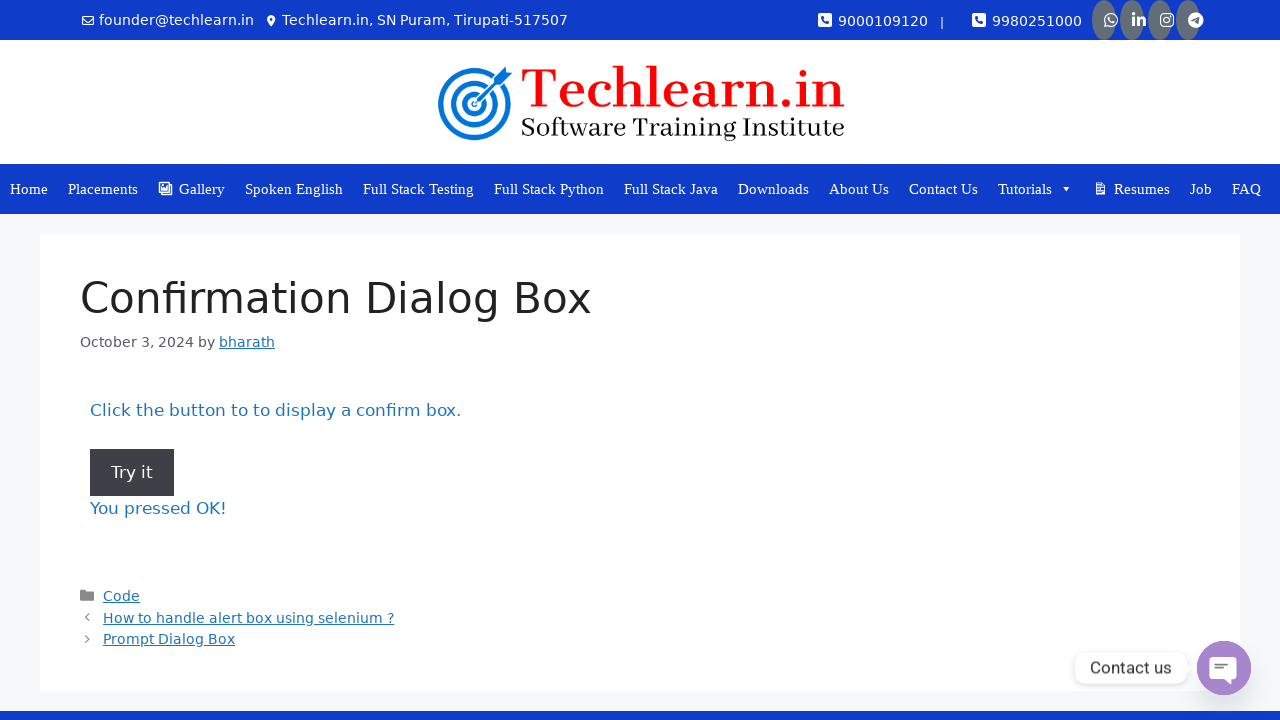